Navigates to GitHub homepage and clicks the "Sign up" link to navigate to the registration page

Starting URL: https://github.com/

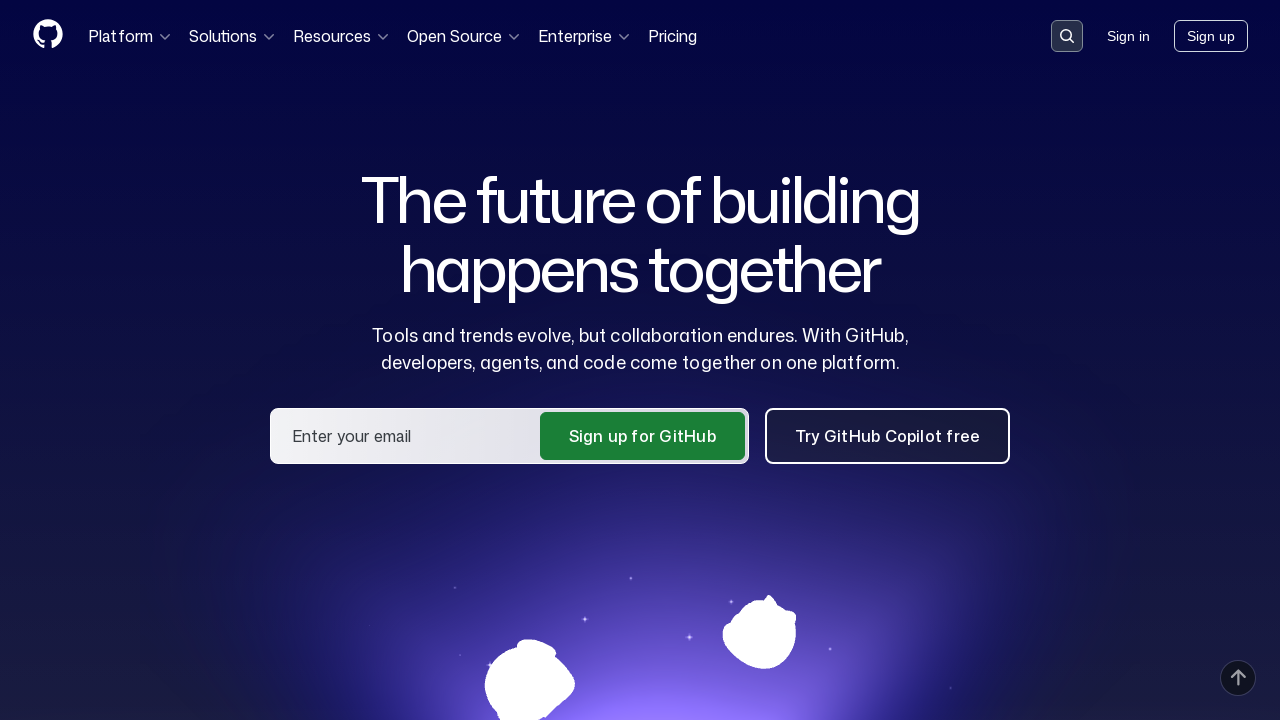

Navigated to GitHub homepage
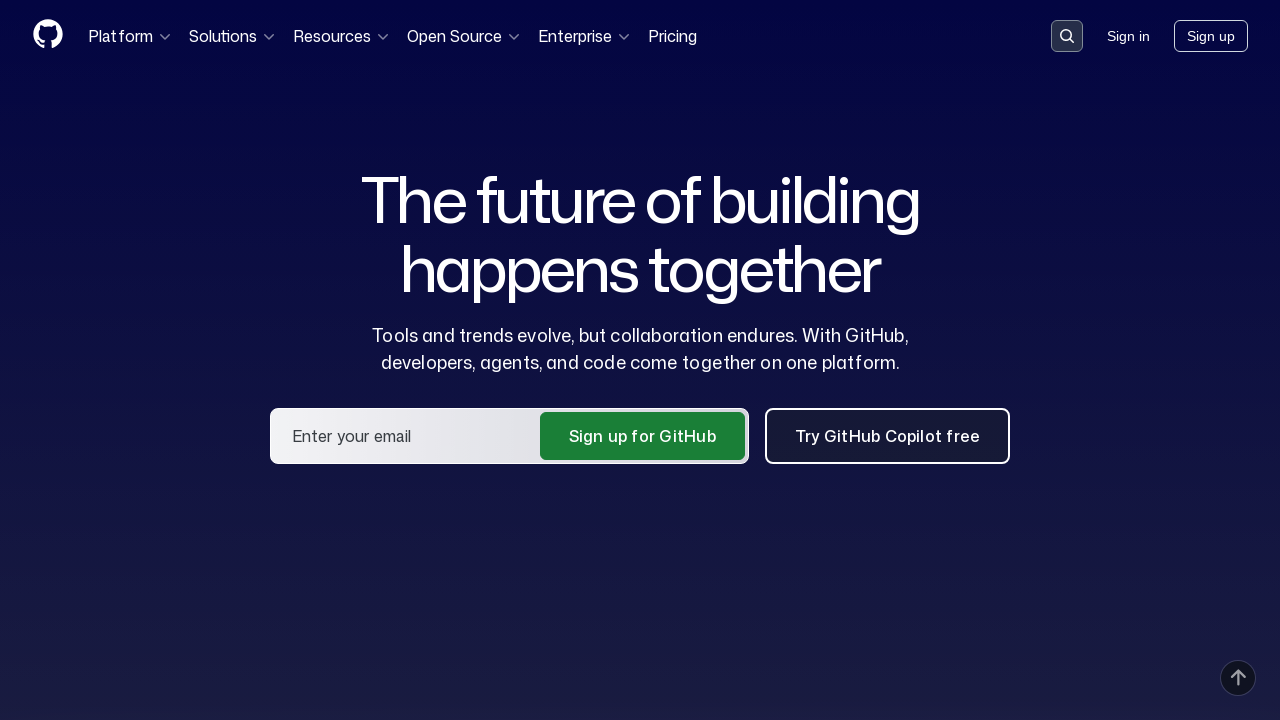

Clicked the 'Sign up' link at (1211, 36) on text=Sign up
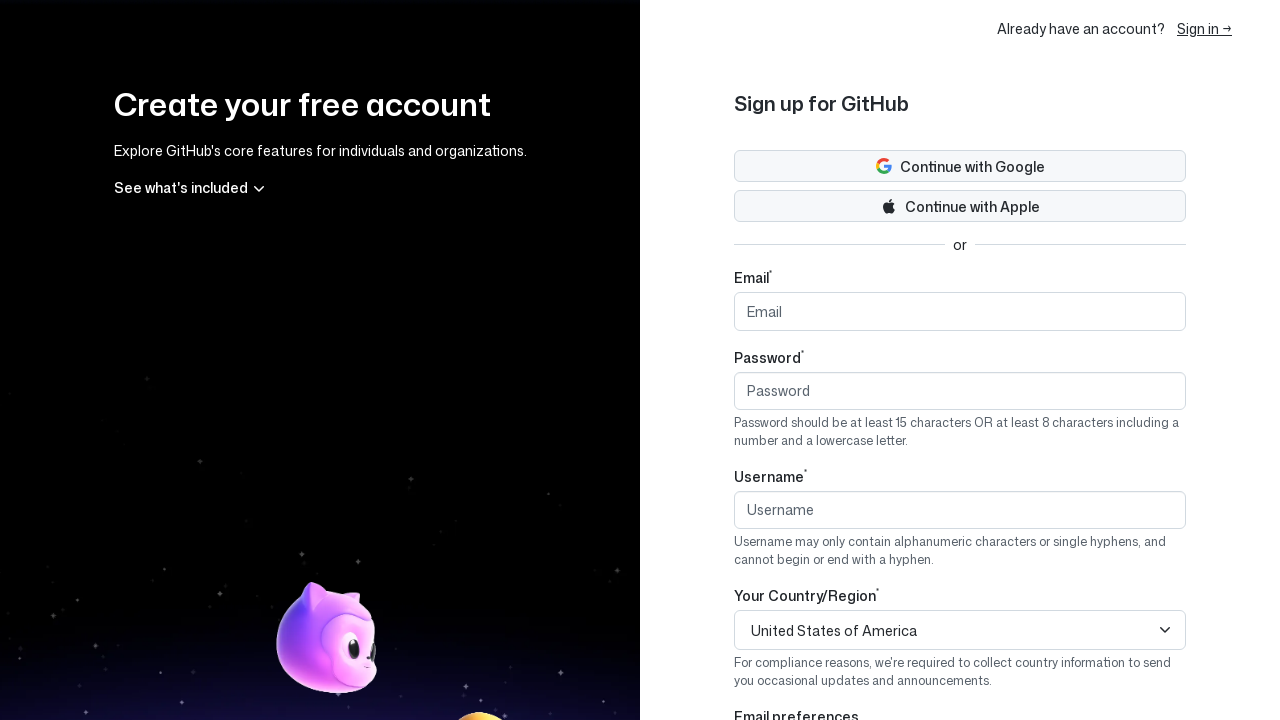

Waited for navigation to complete and page to load
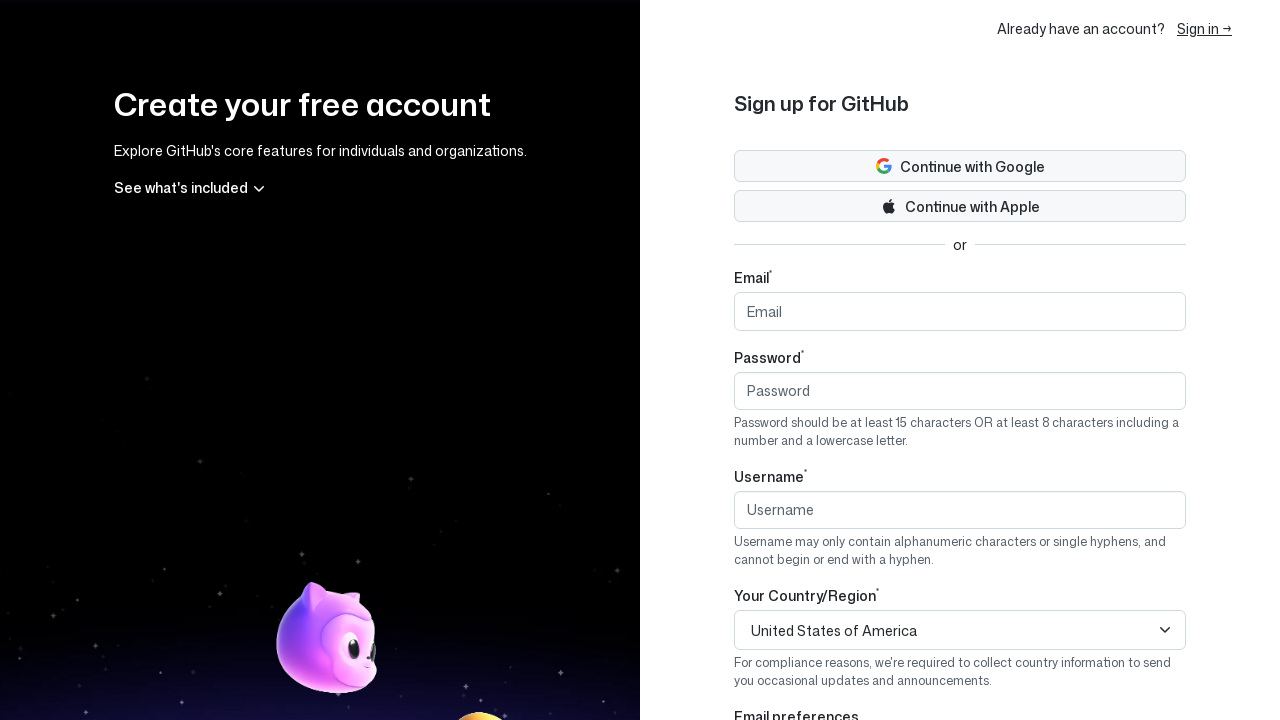

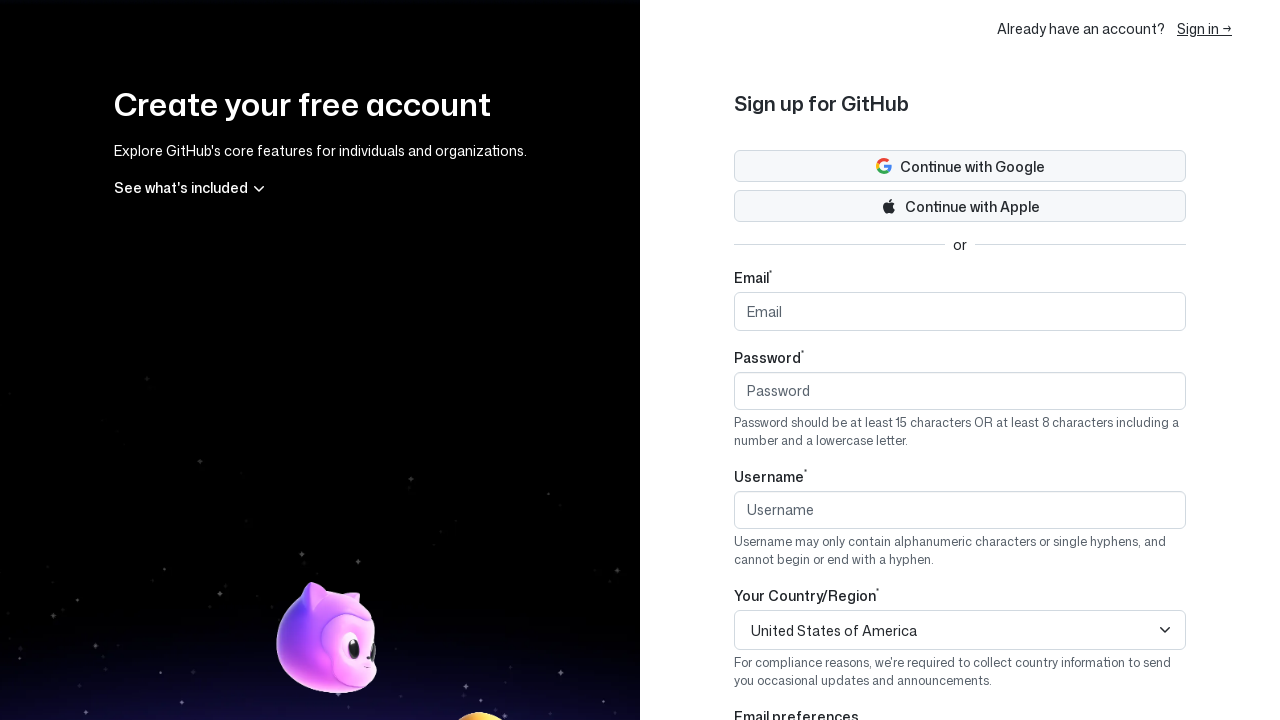